Tests selecting a faculty from a dropdown menu and verifies the selected option text matches the expected value

Starting URL: https://www.unicen.edu.ar

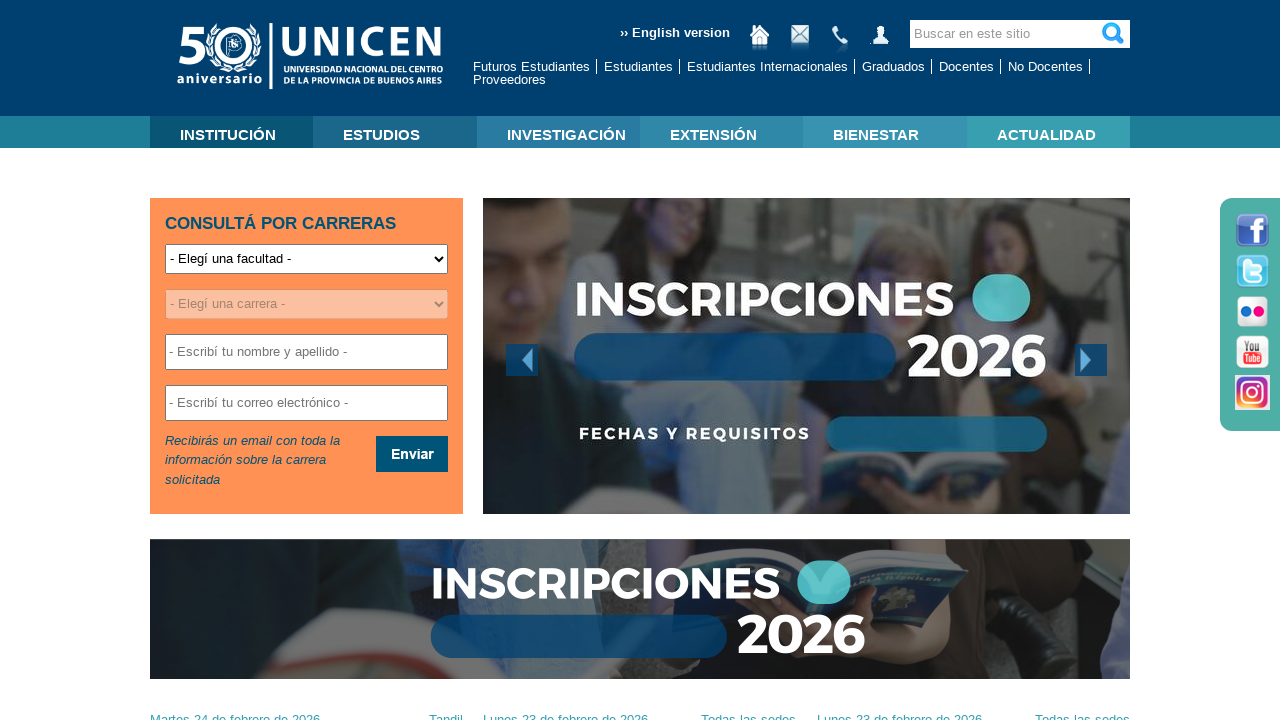

Selected 'Facultad de Ciencias Económicas' from the faculty dropdown on #facultades
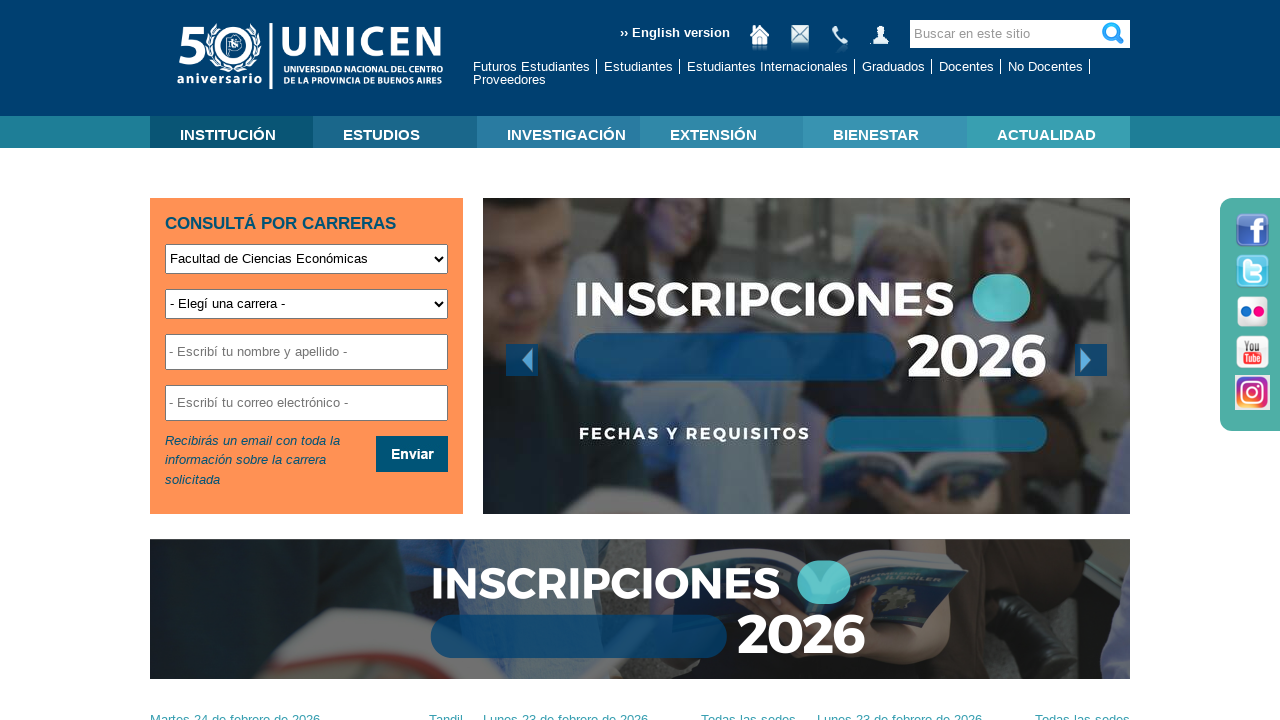

Retrieved the selected option value from faculty dropdown
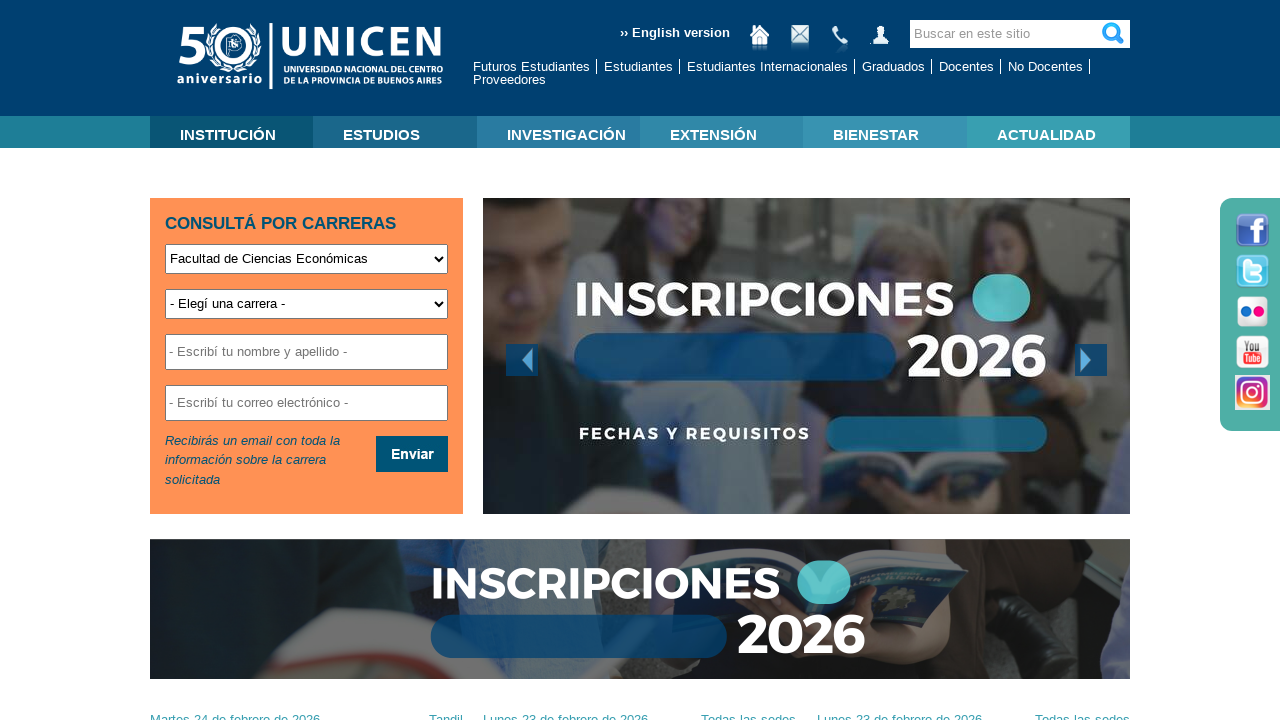

Retrieved the selected option text content
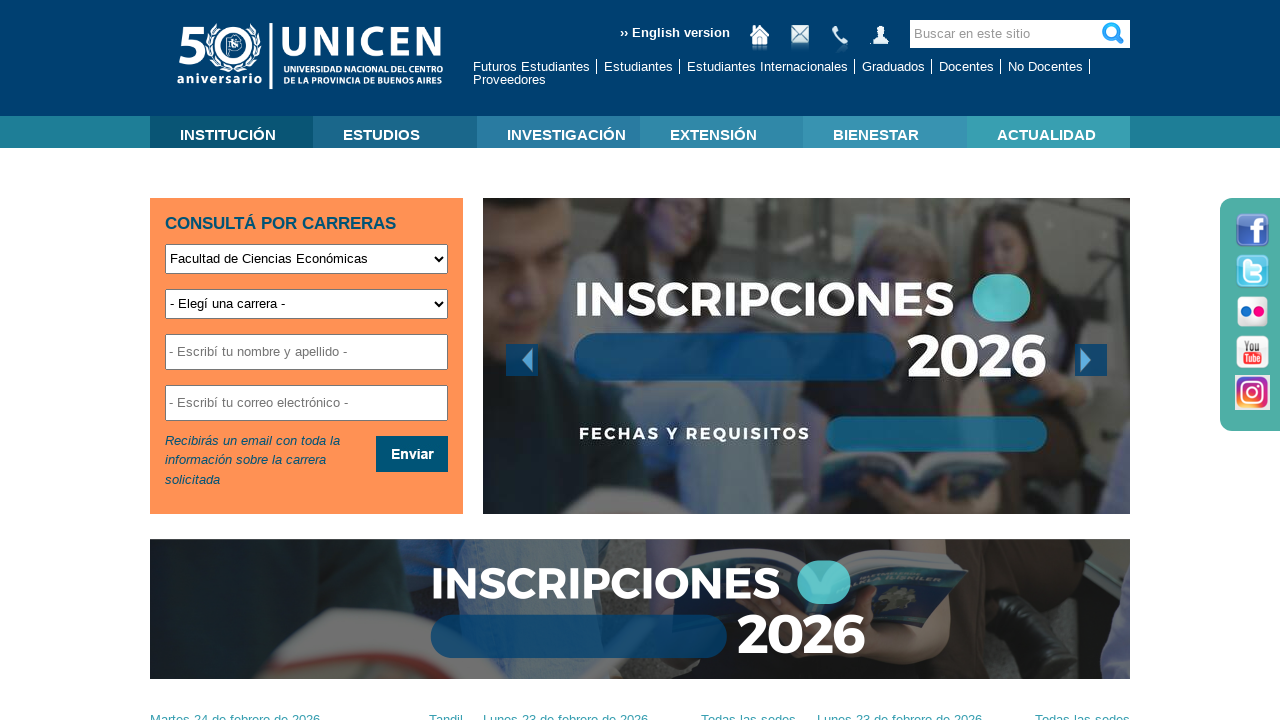

Verified that selected text matches 'Facultad de Ciencias Económicas'
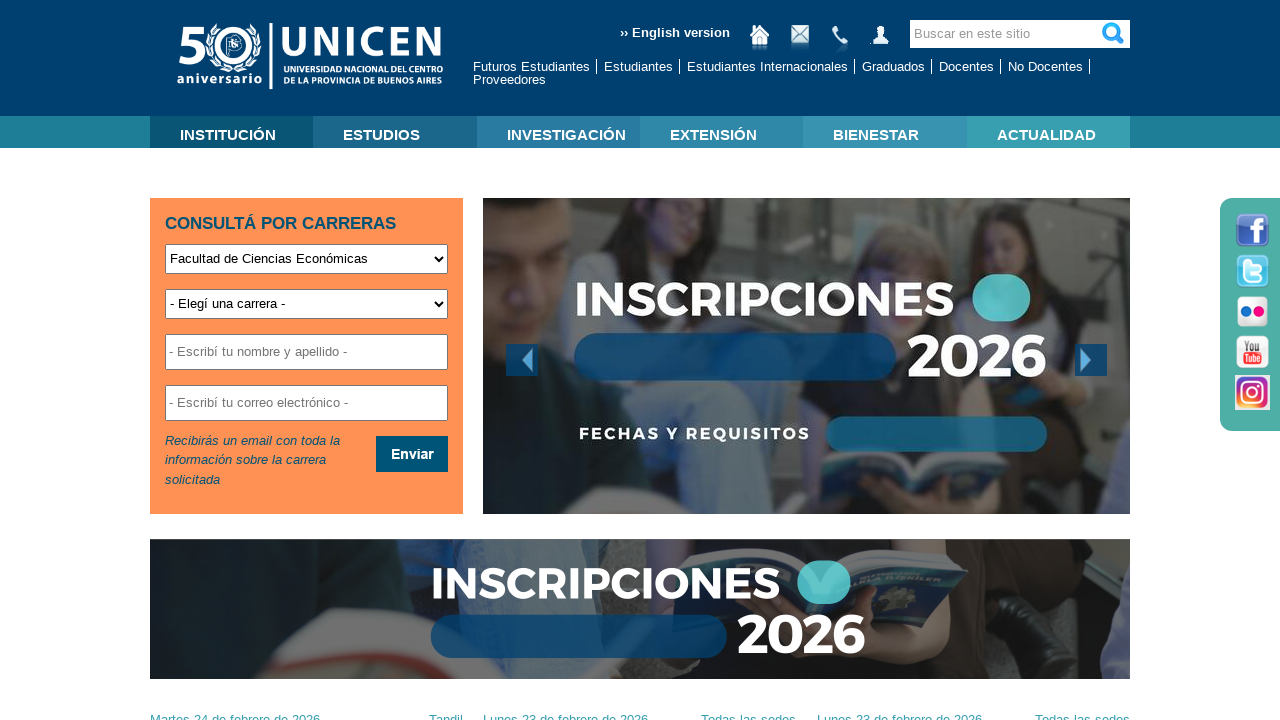

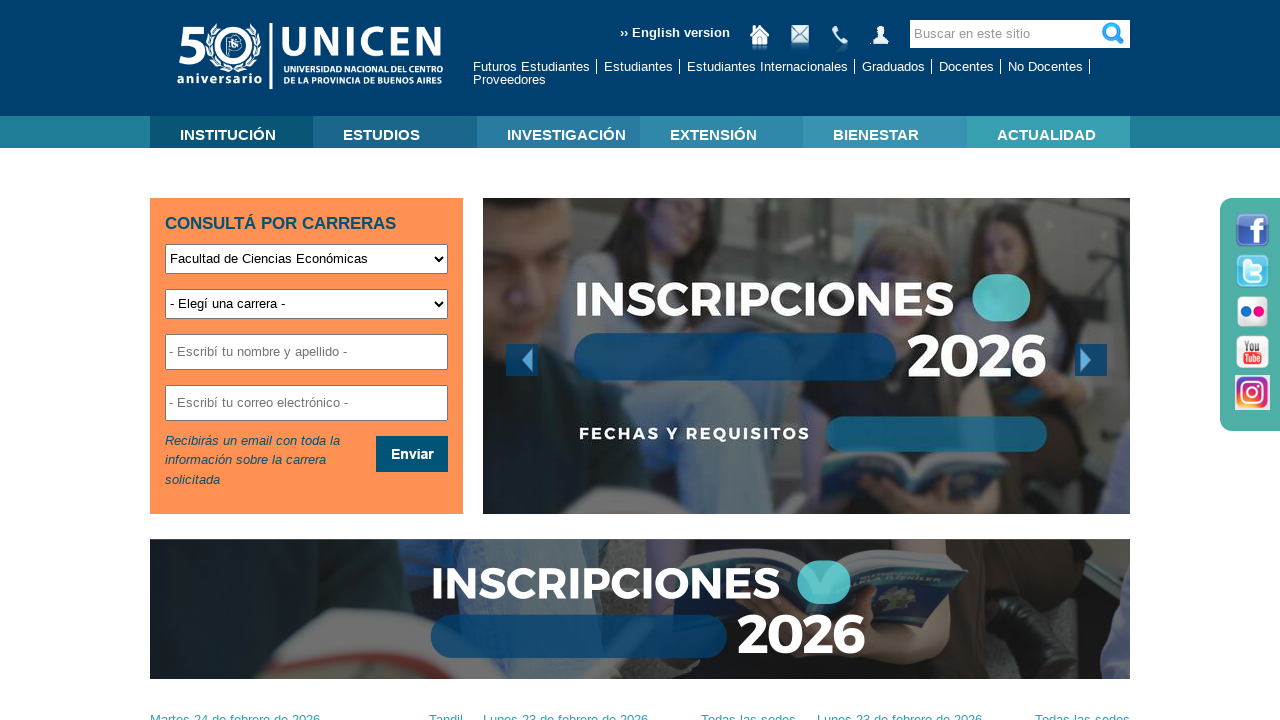